Tests dropdown selection by visible text, selecting Option 1 and Option 2 by their displayed labels

Starting URL: https://the-internet.herokuapp.com/dropdown

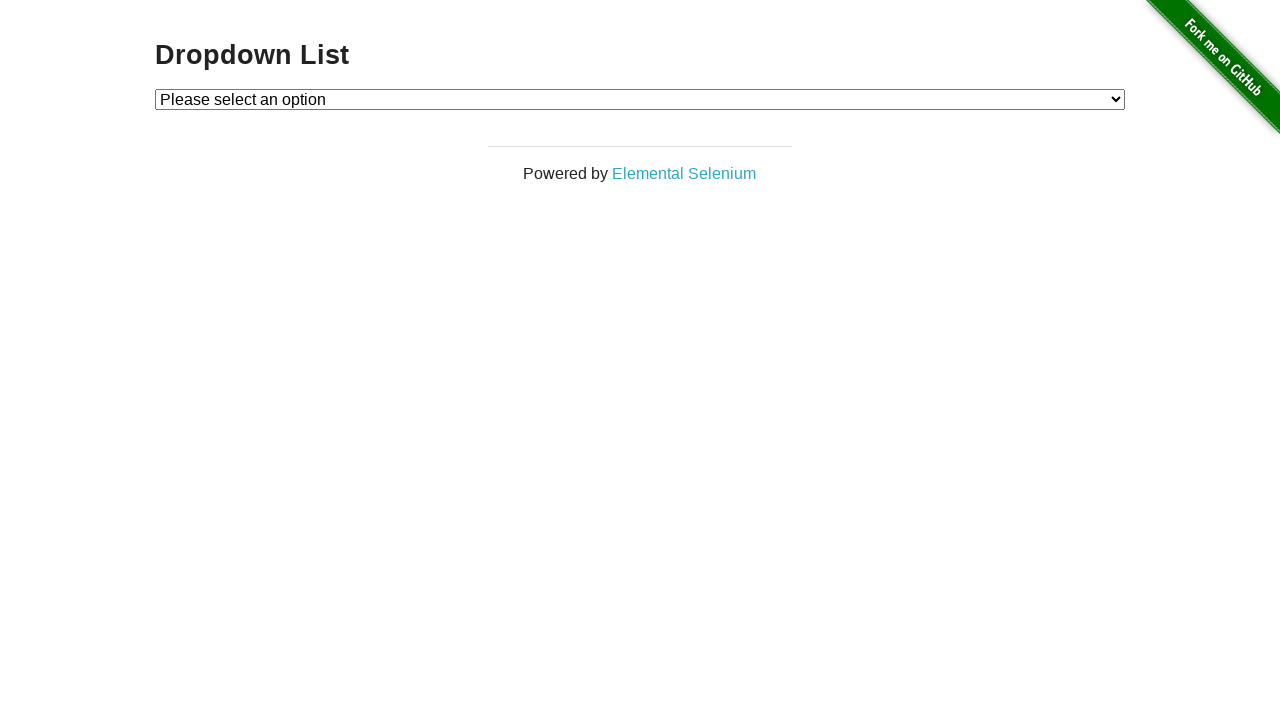

Selected 'Option 1' from dropdown by visible text on #dropdown
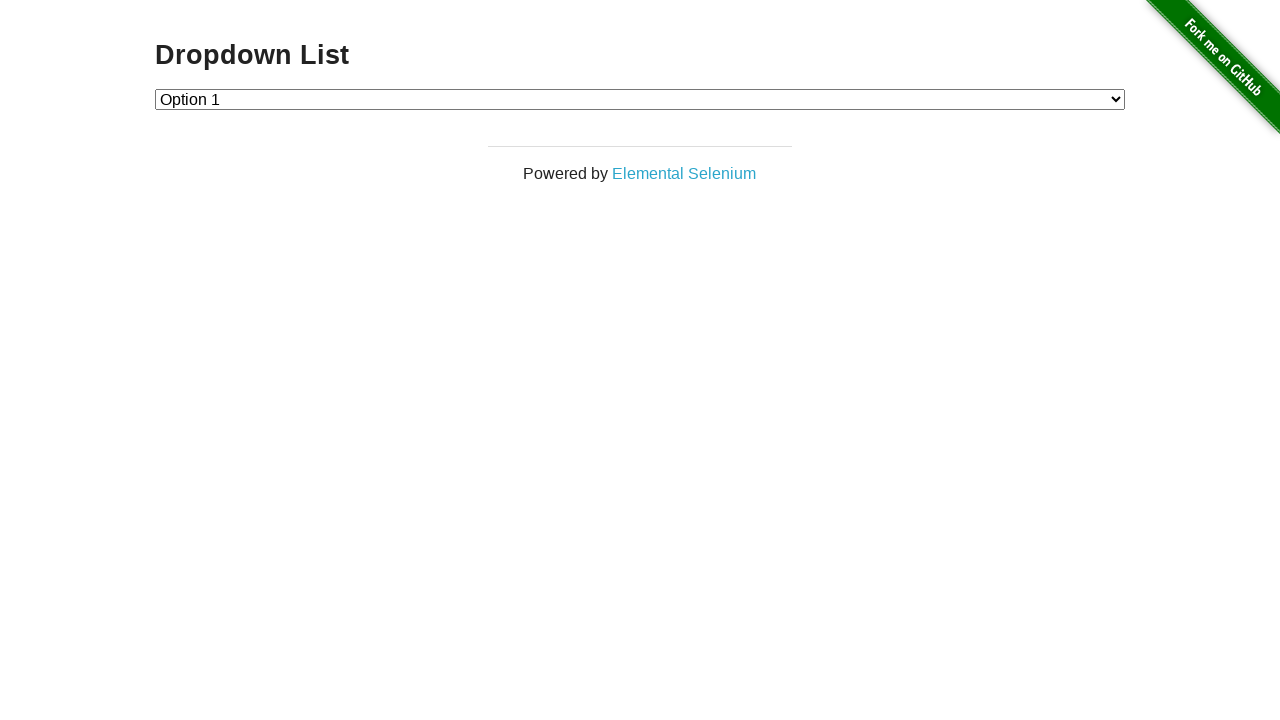

Selected 'Option 2' from dropdown by visible text on #dropdown
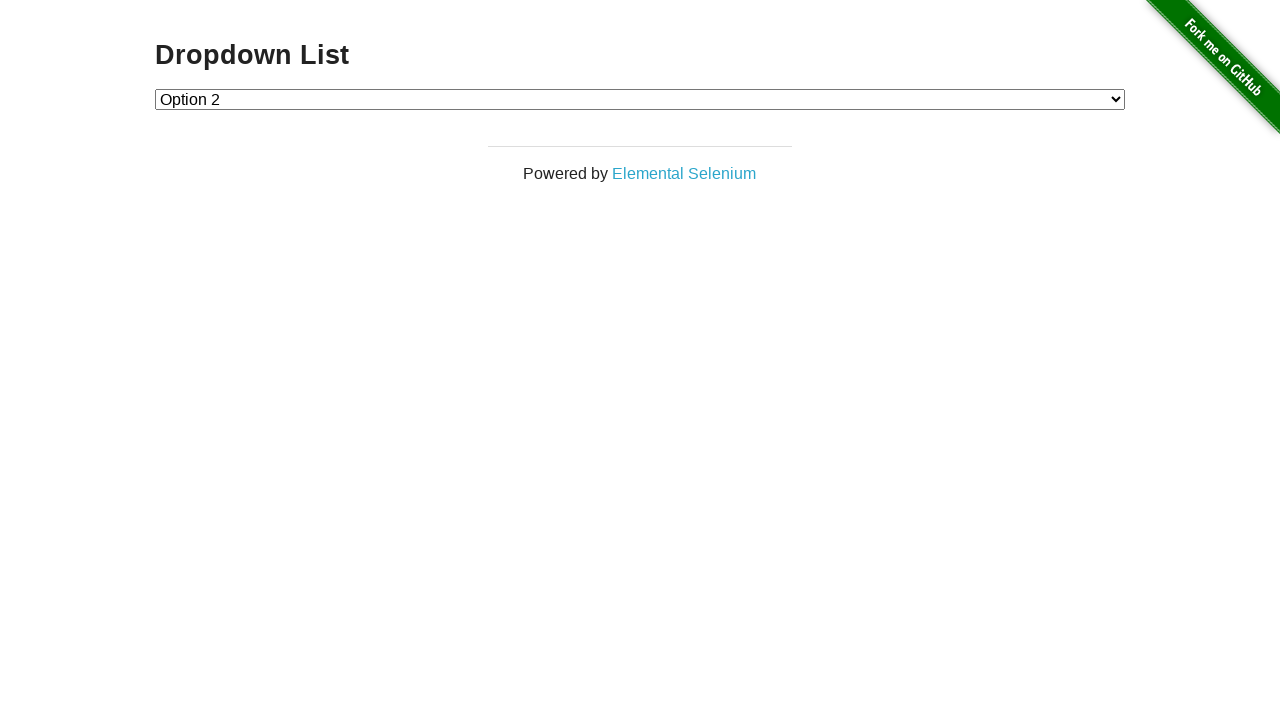

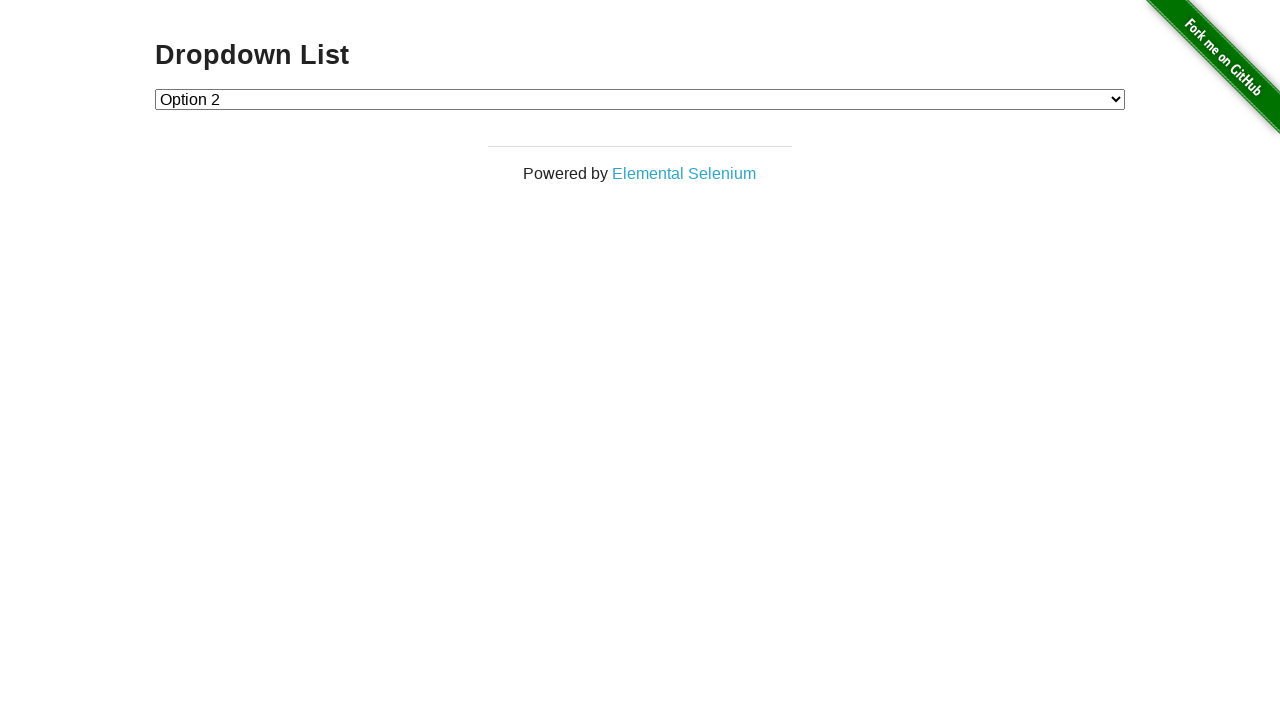